Visits httpbin.org over HTTP and verifies that the URL remains HTTP (not redirected to HTTPS), confirming that the site doesn't force HTTPS by default.

Starting URL: http://httpbin.org/

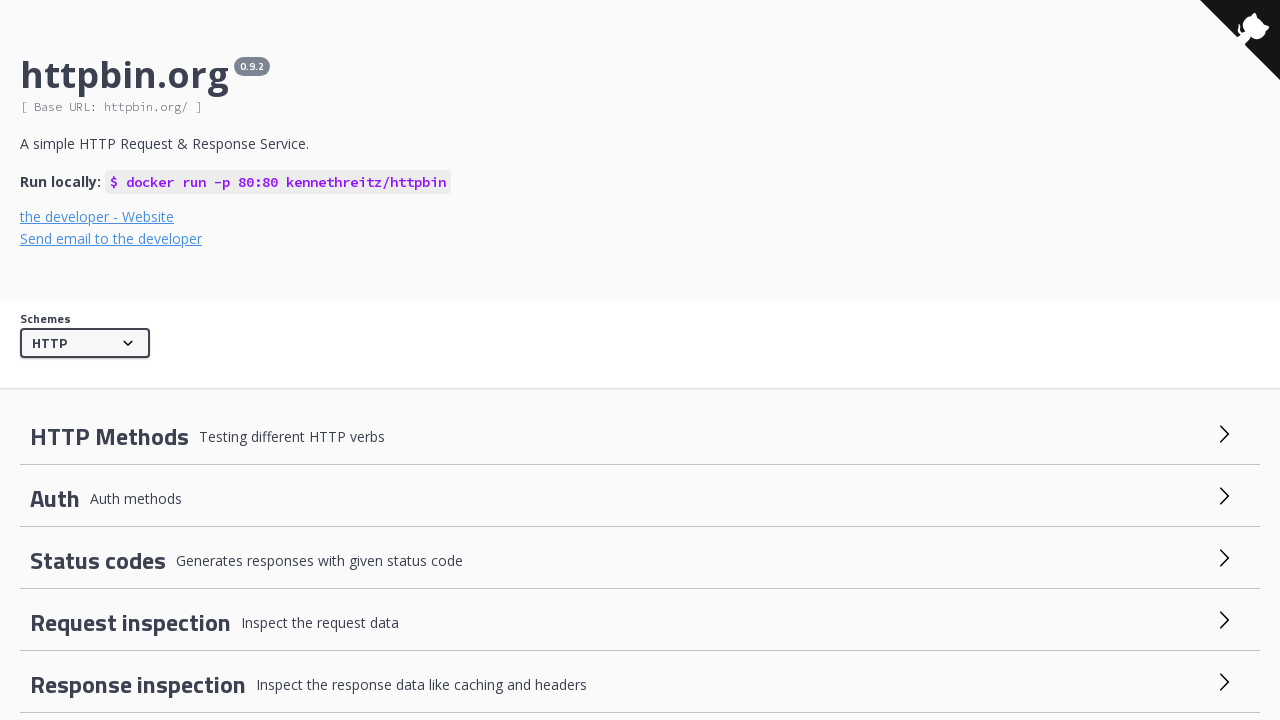

Navigated to http://httpbin.org/
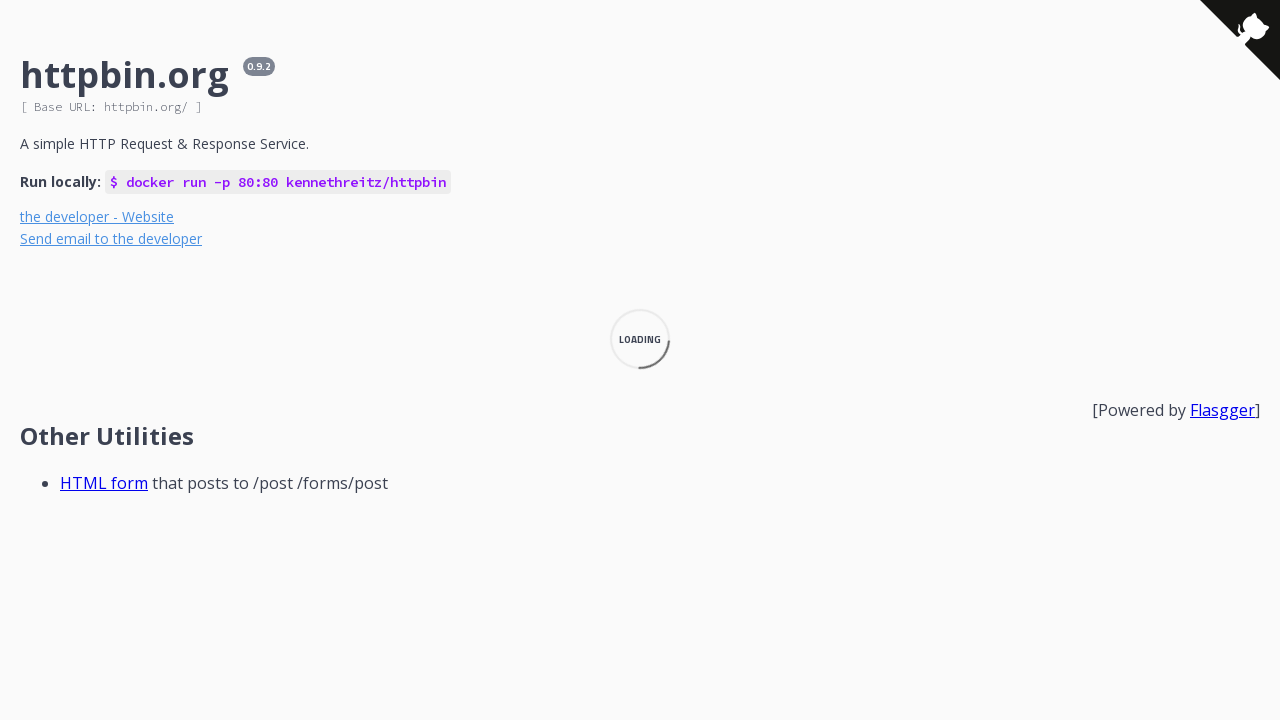

Waited for page to reach networkidle state
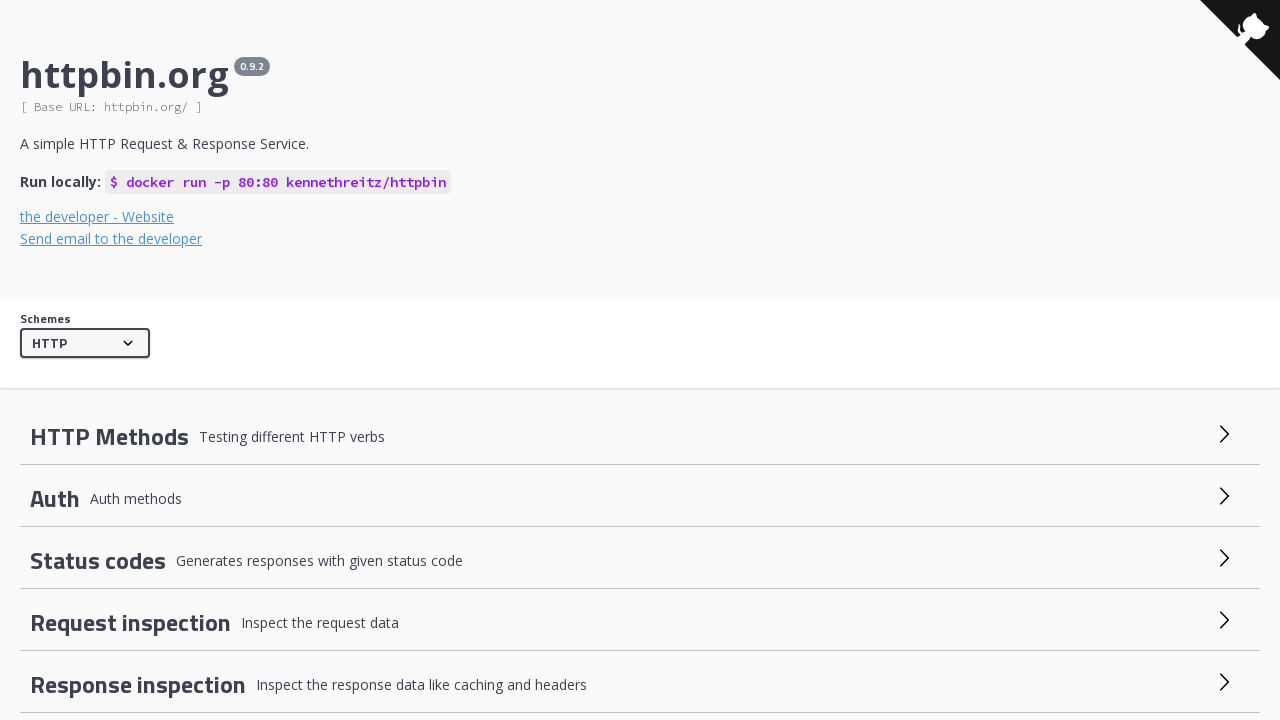

Waited 1 second to ensure no automatic redirects occur
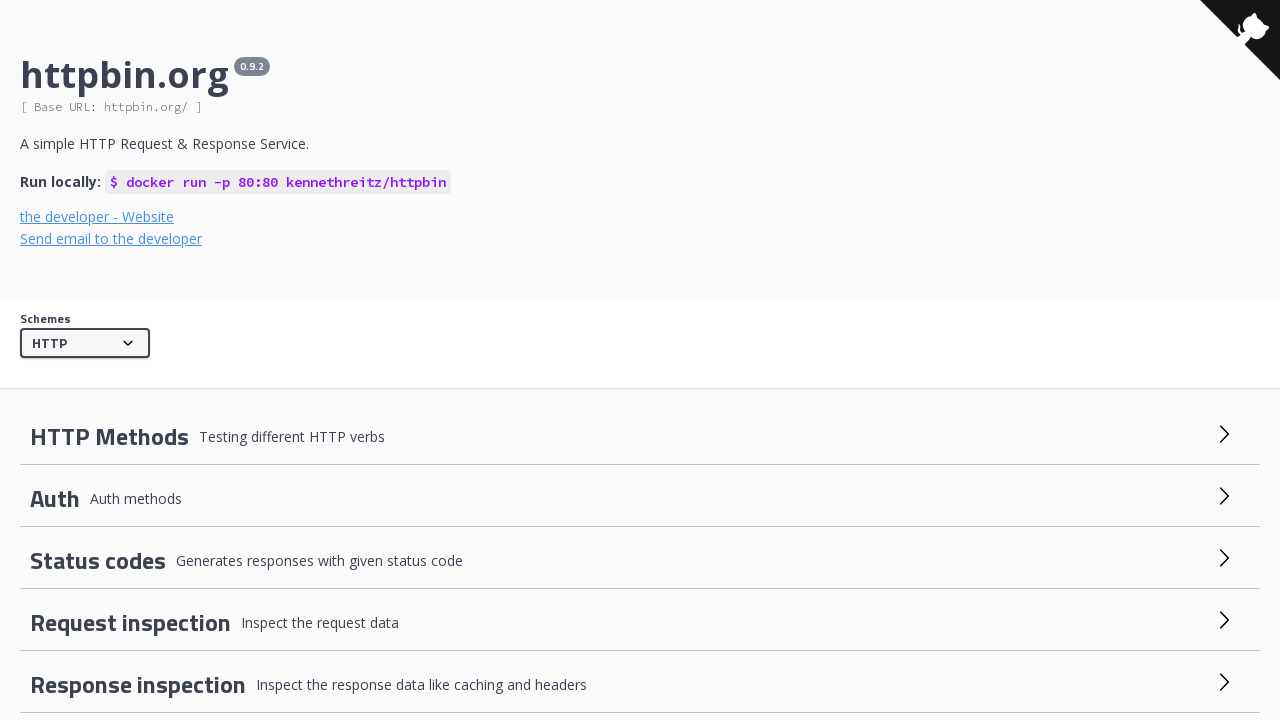

Retrieved current URL: http://httpbin.org/
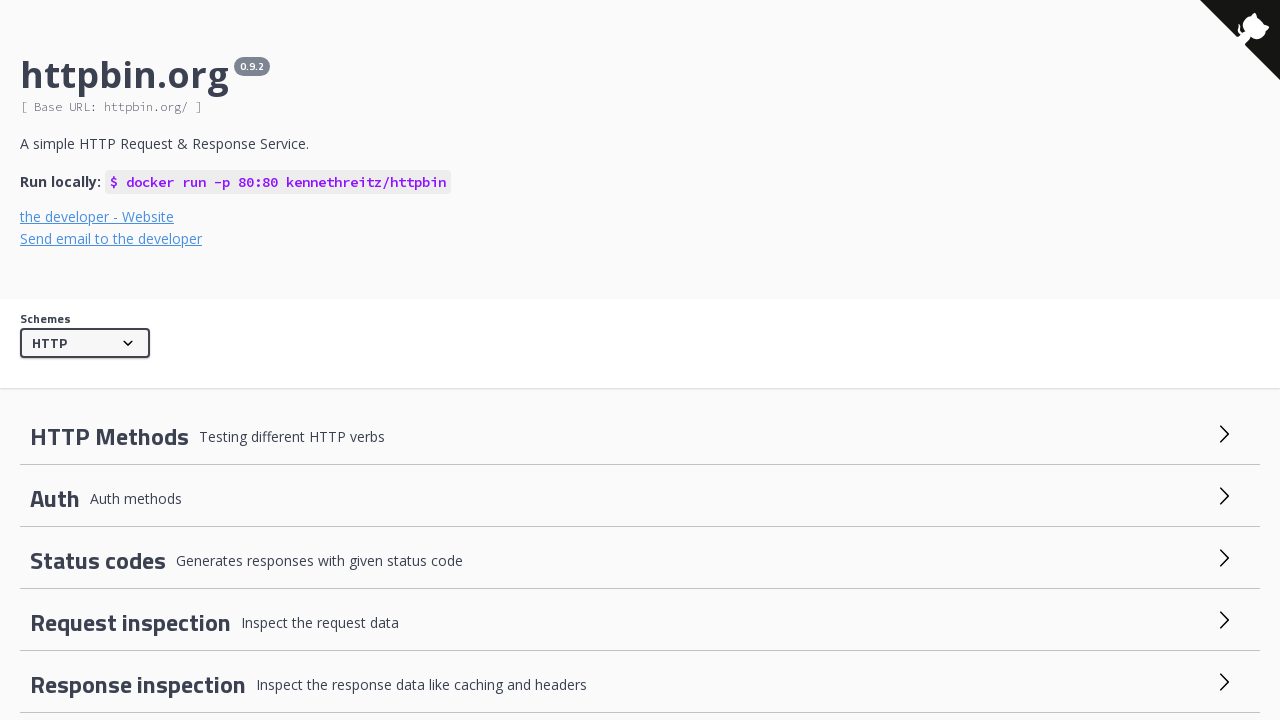

Verified that URL remained HTTP and was not redirected to HTTPS
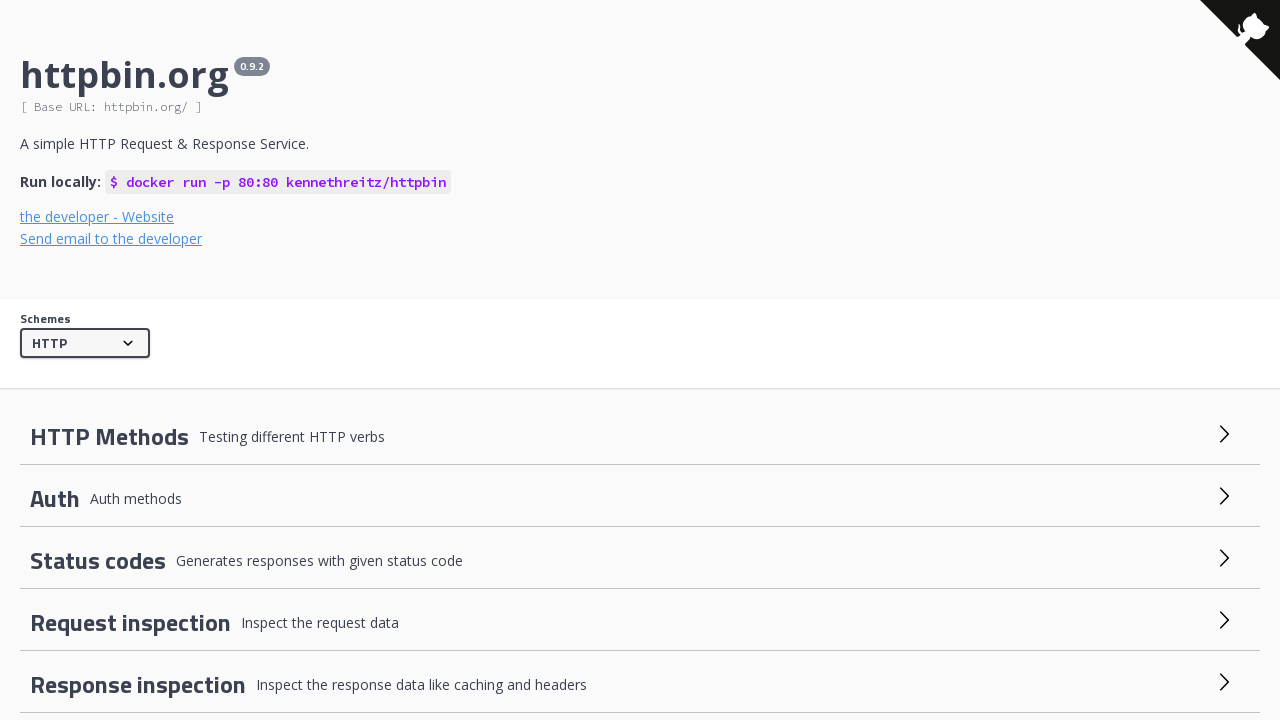

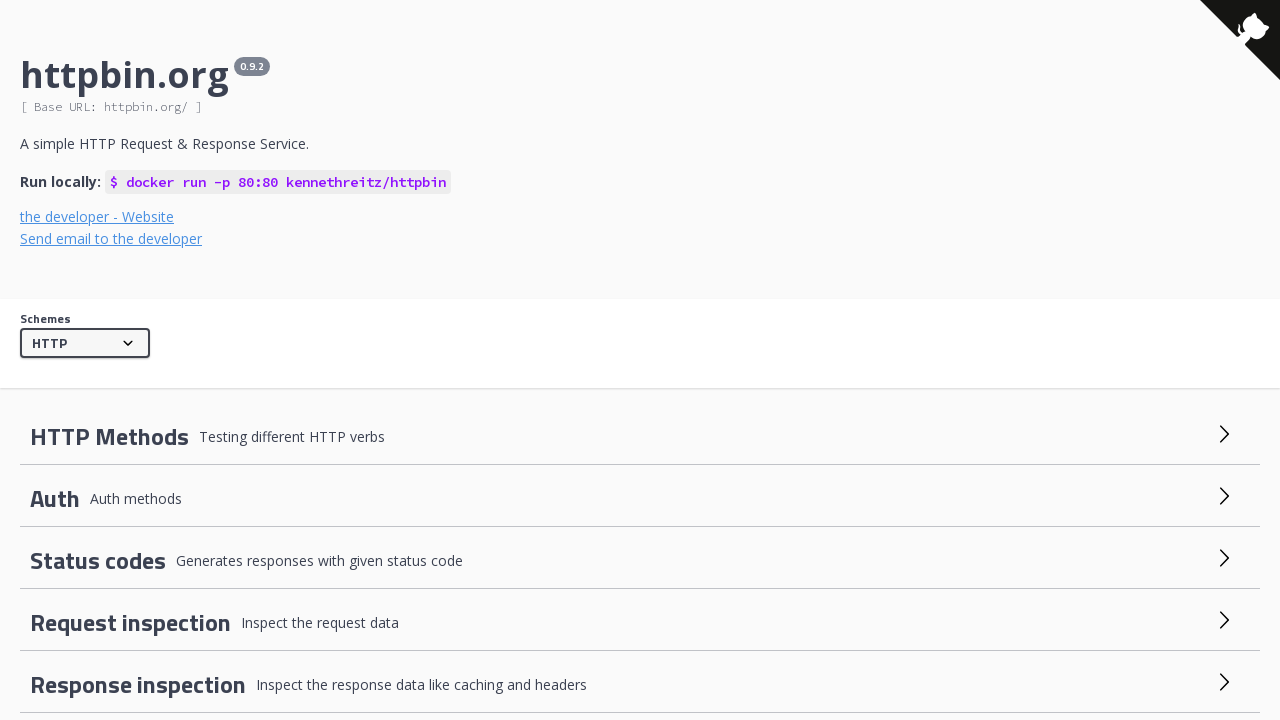